Tests frame switching functionality on the Java 8 API documentation page by navigating between different frames (packages list, package frame, class frame), clicking links, and reading content from each frame.

Starting URL: https://docs.oracle.com/javase/8/docs/api/

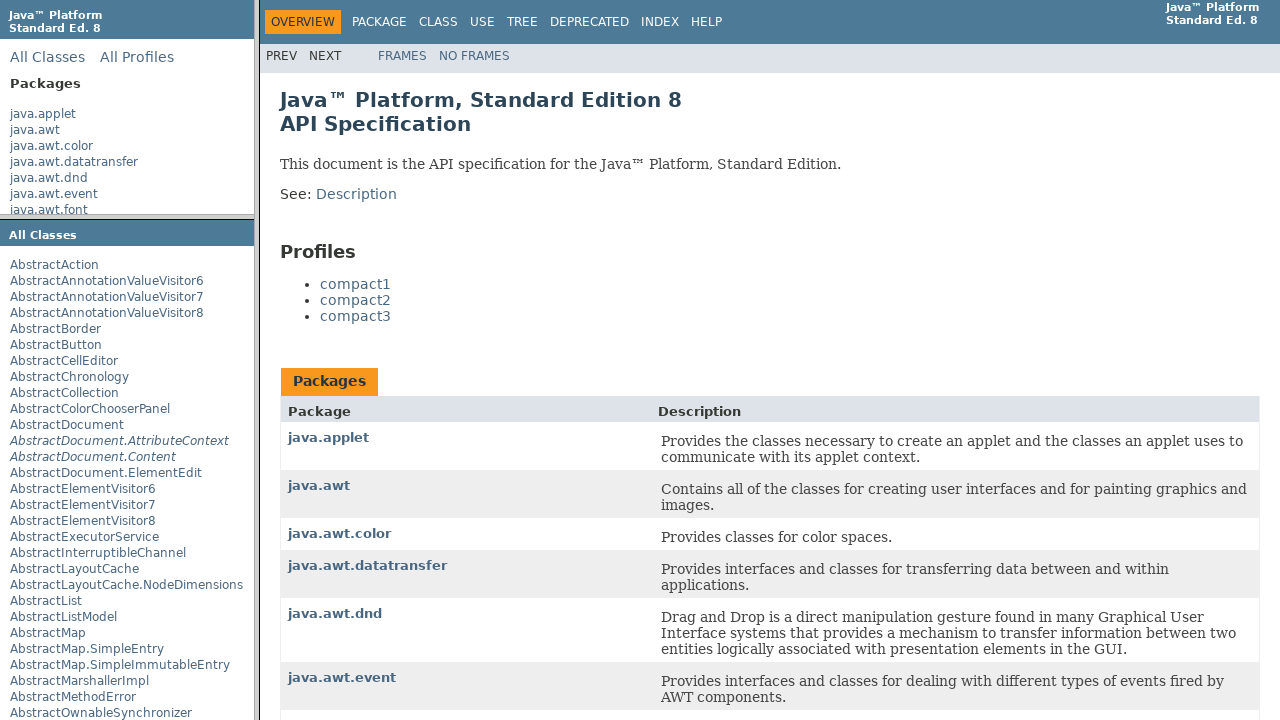

Retrieved main page title
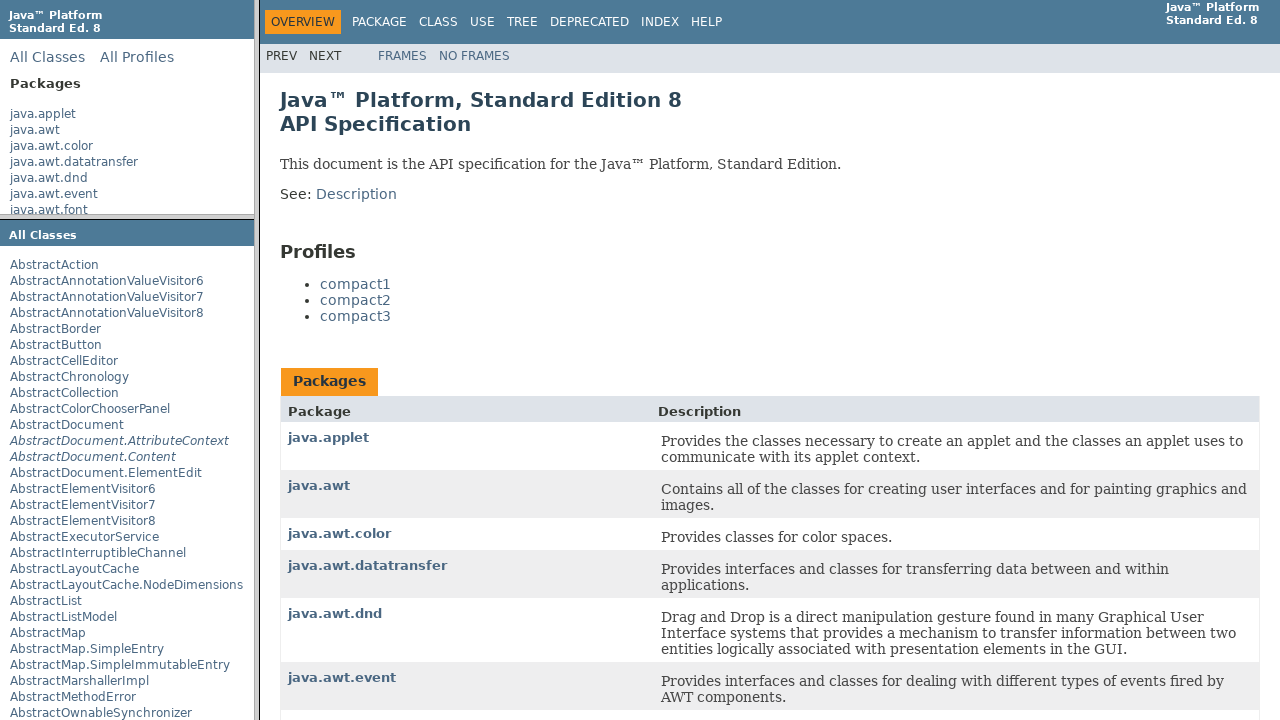

Retrieved main page URL
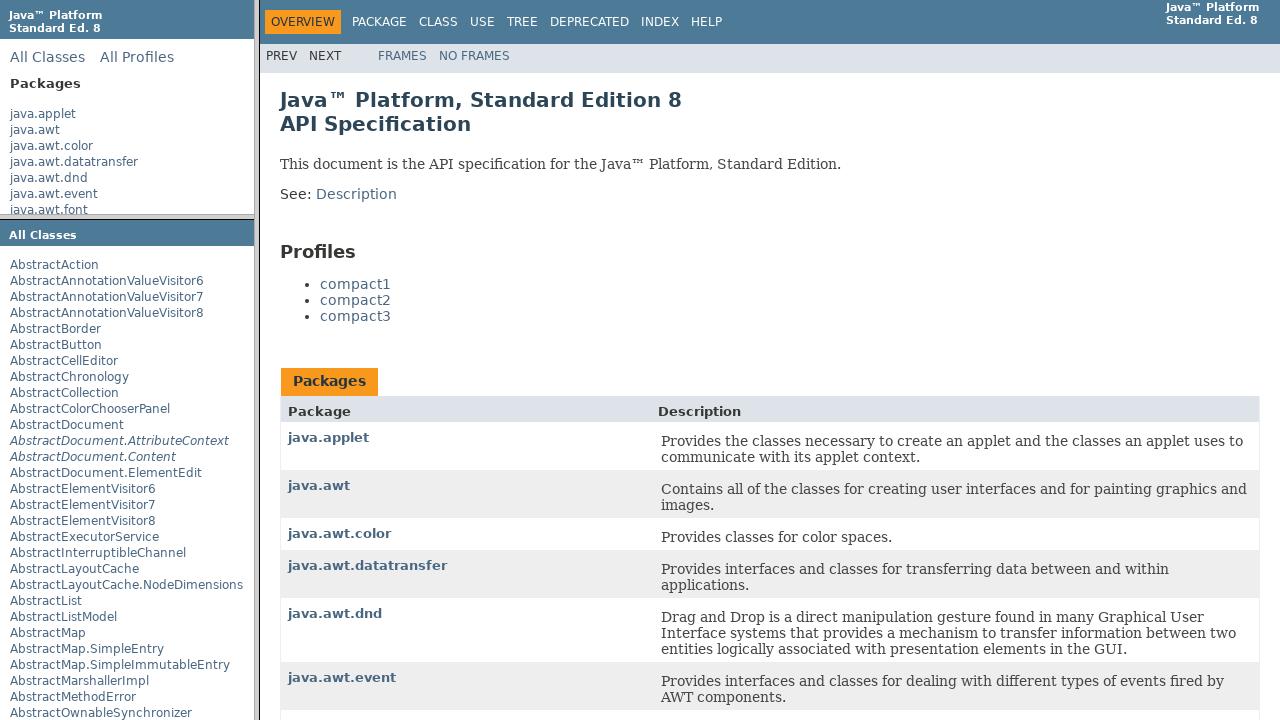

Located first frame (packages list)
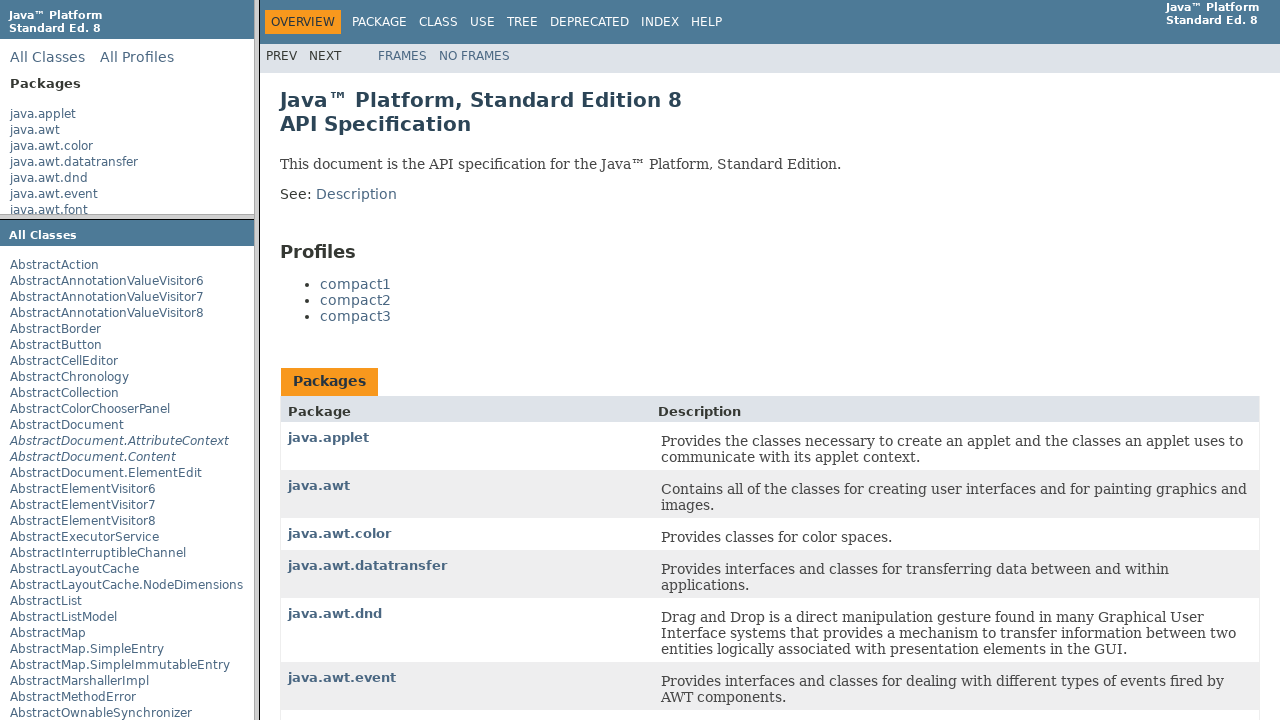

Clicked 'java.awt' link in packages frame at (35, 130) on frame >> nth=0 >> internal:control=enter-frame >> internal:role=link[name="java.
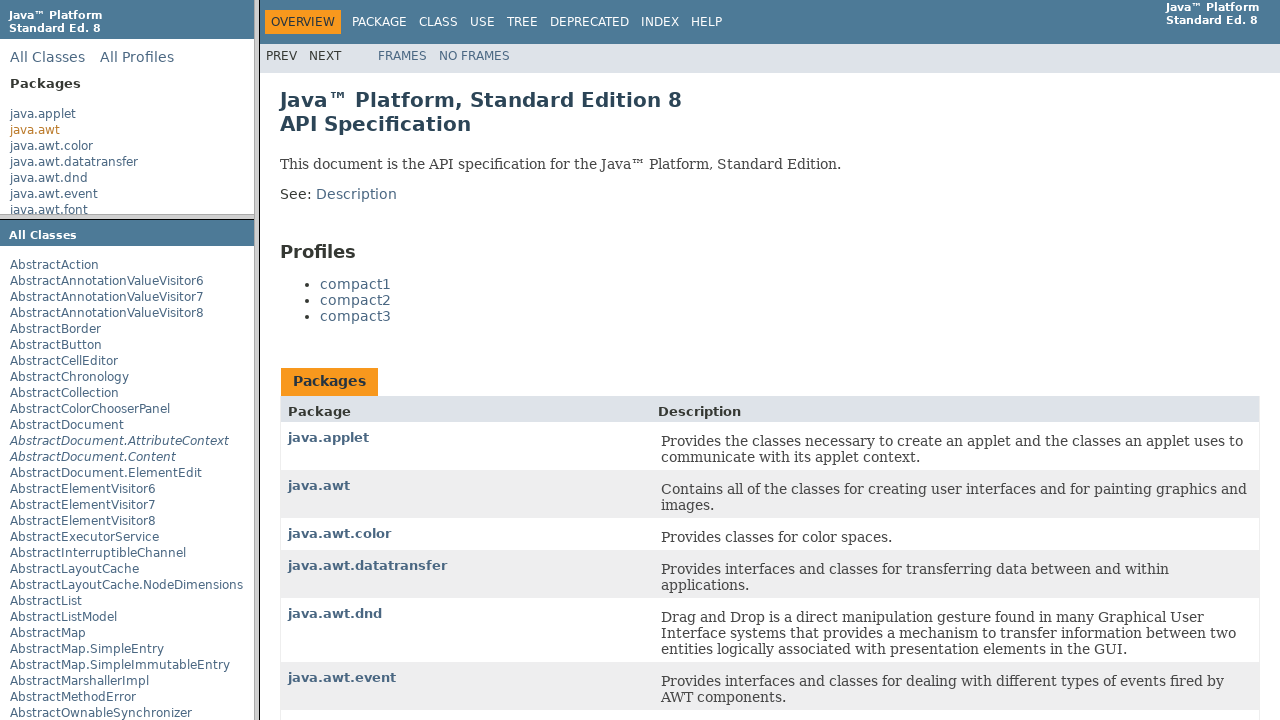

Waited 2000ms for navigation to complete
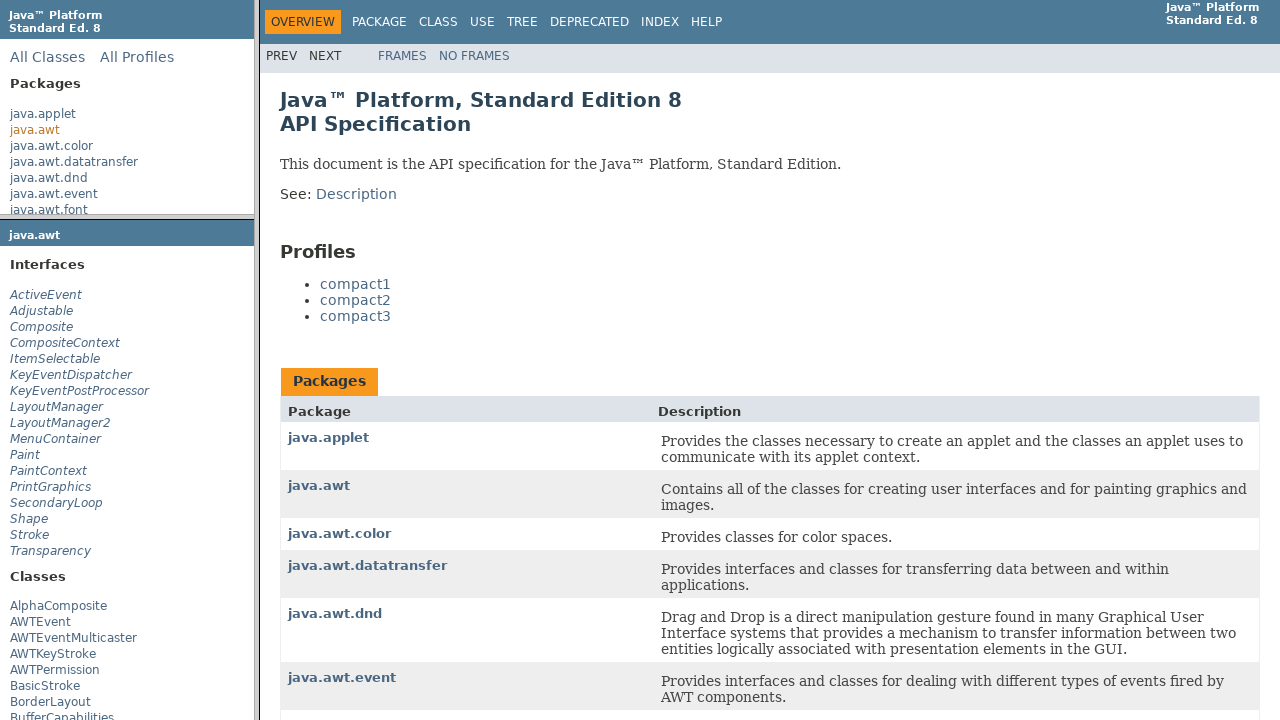

Located packageFrame by name
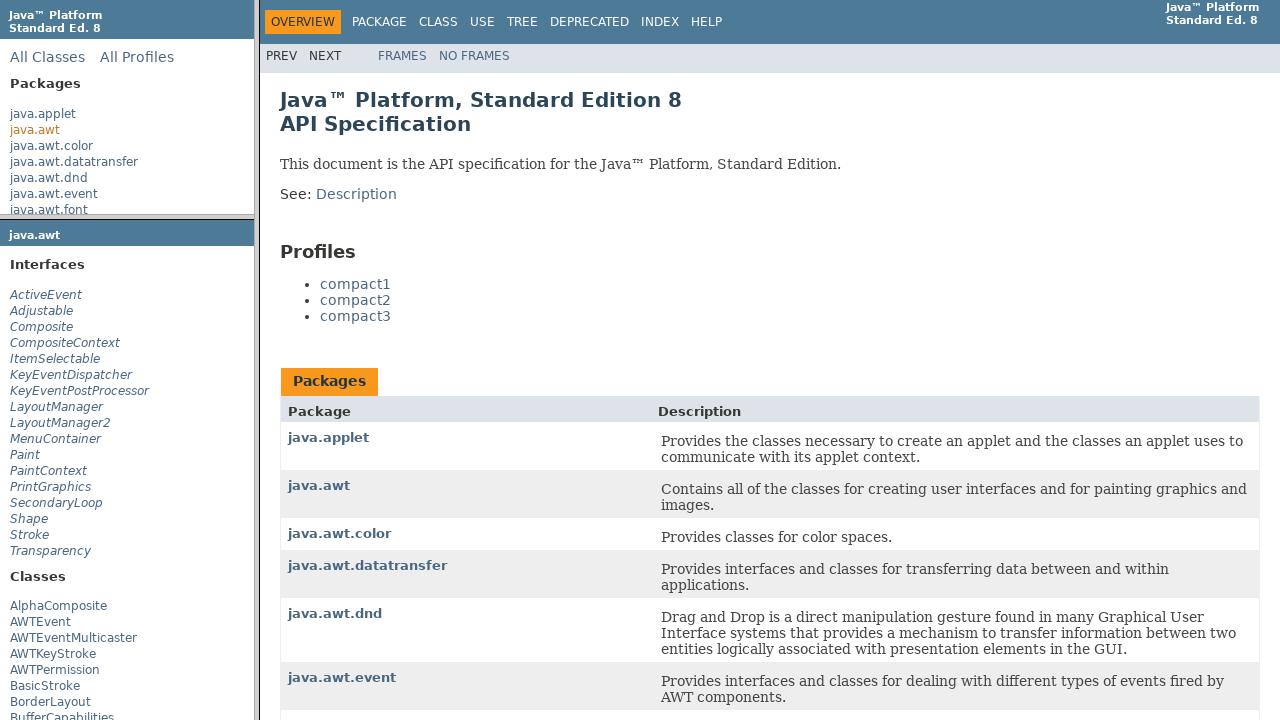

Clicked 'ActiveEvent' link in package frame at (46, 295) on frame[name='packageFrame'] >> internal:control=enter-frame >> internal:role=link
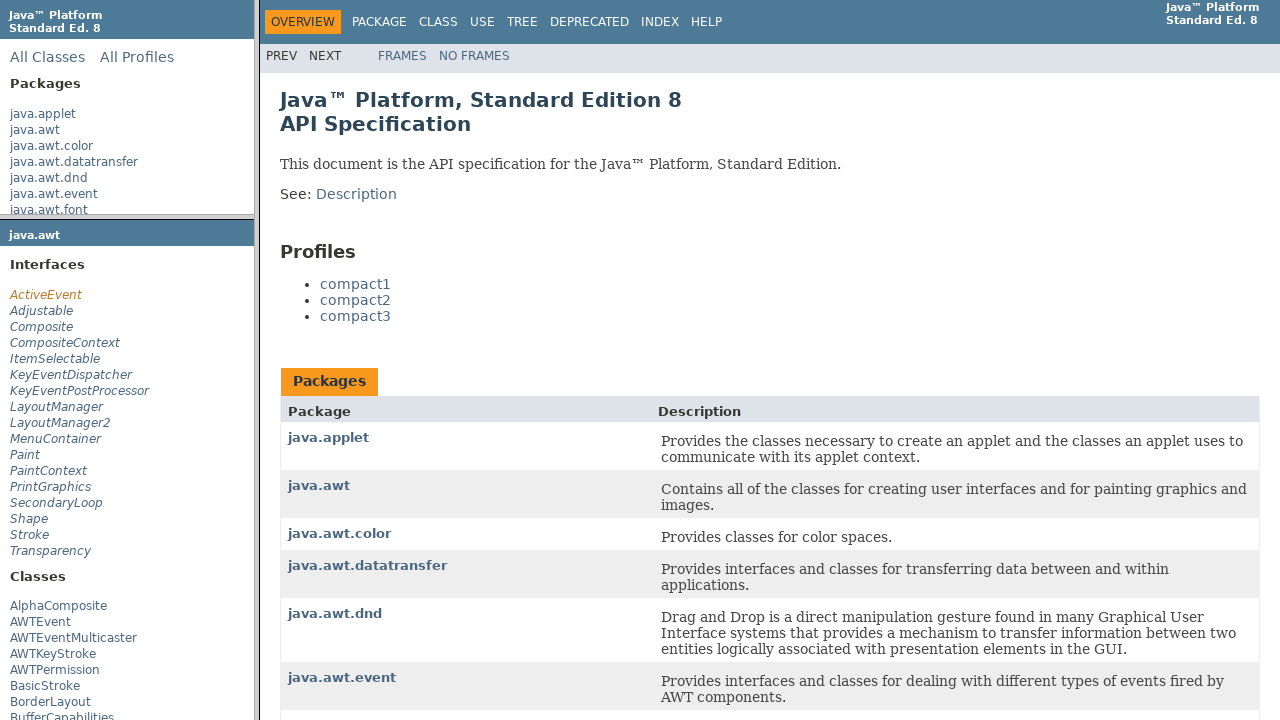

Waited 2000ms for navigation to complete
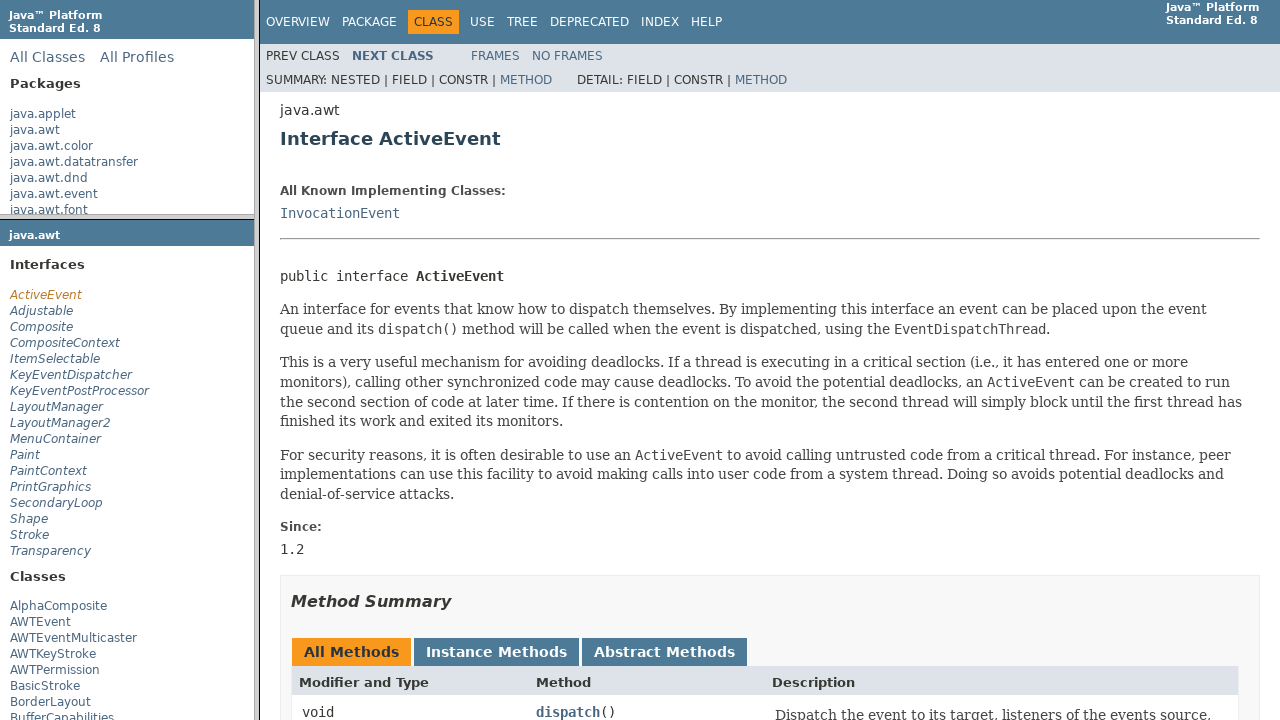

Located classFrame by name
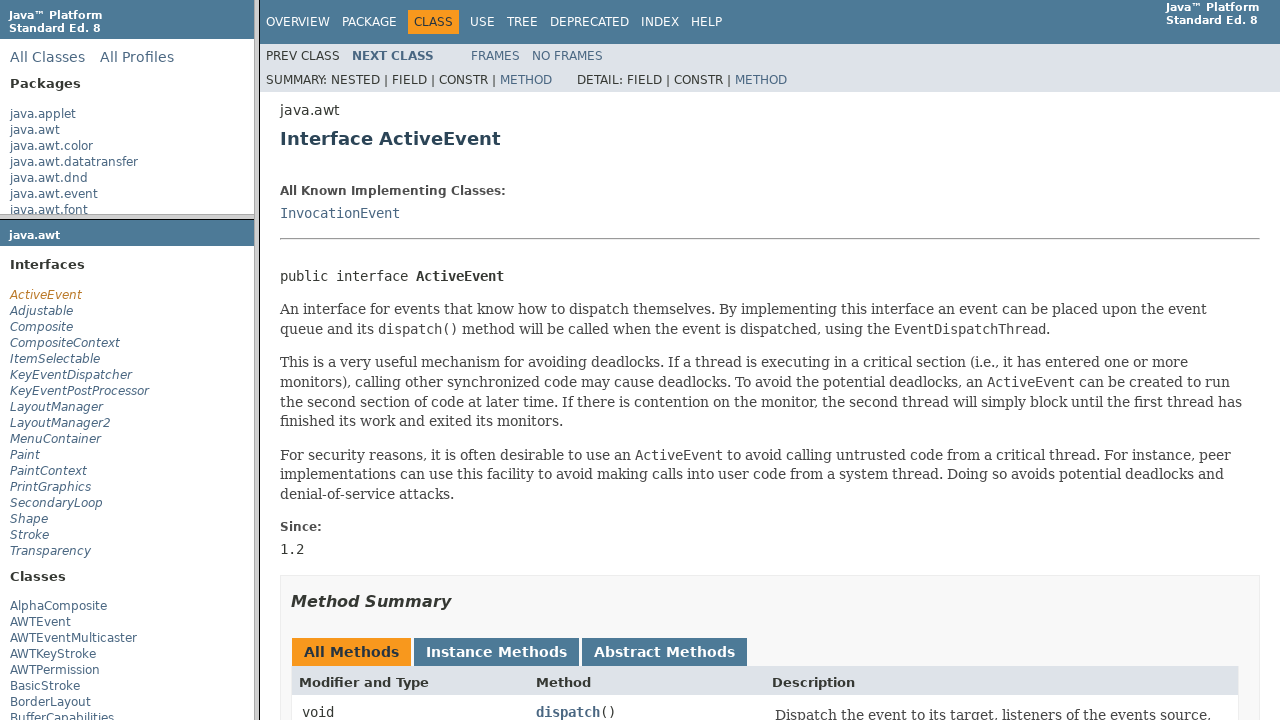

Retrieved page header from class frame
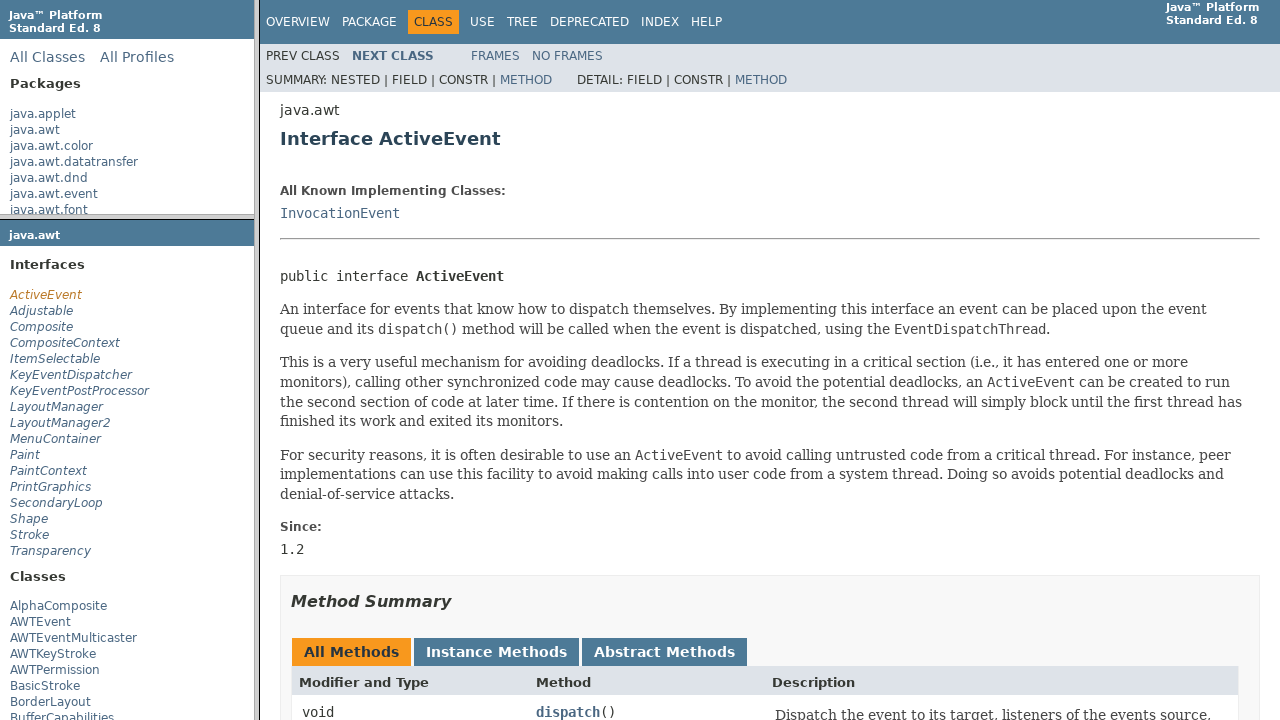

Printed page header content
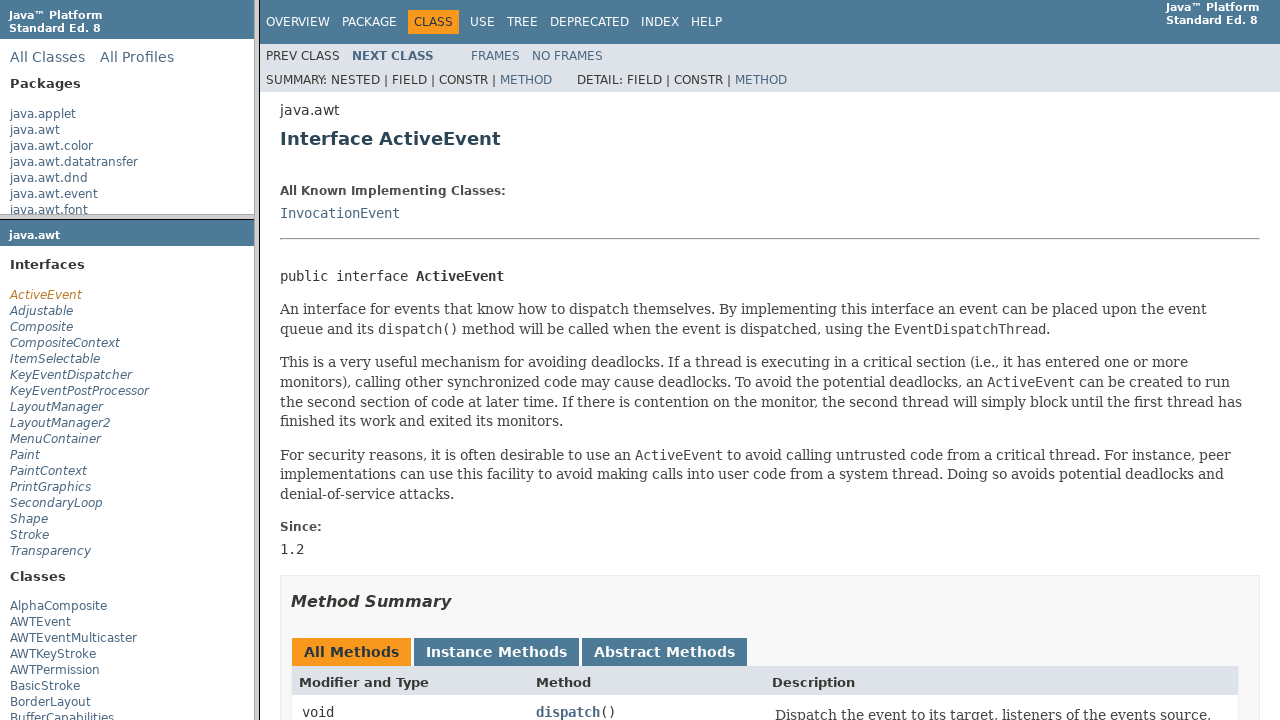

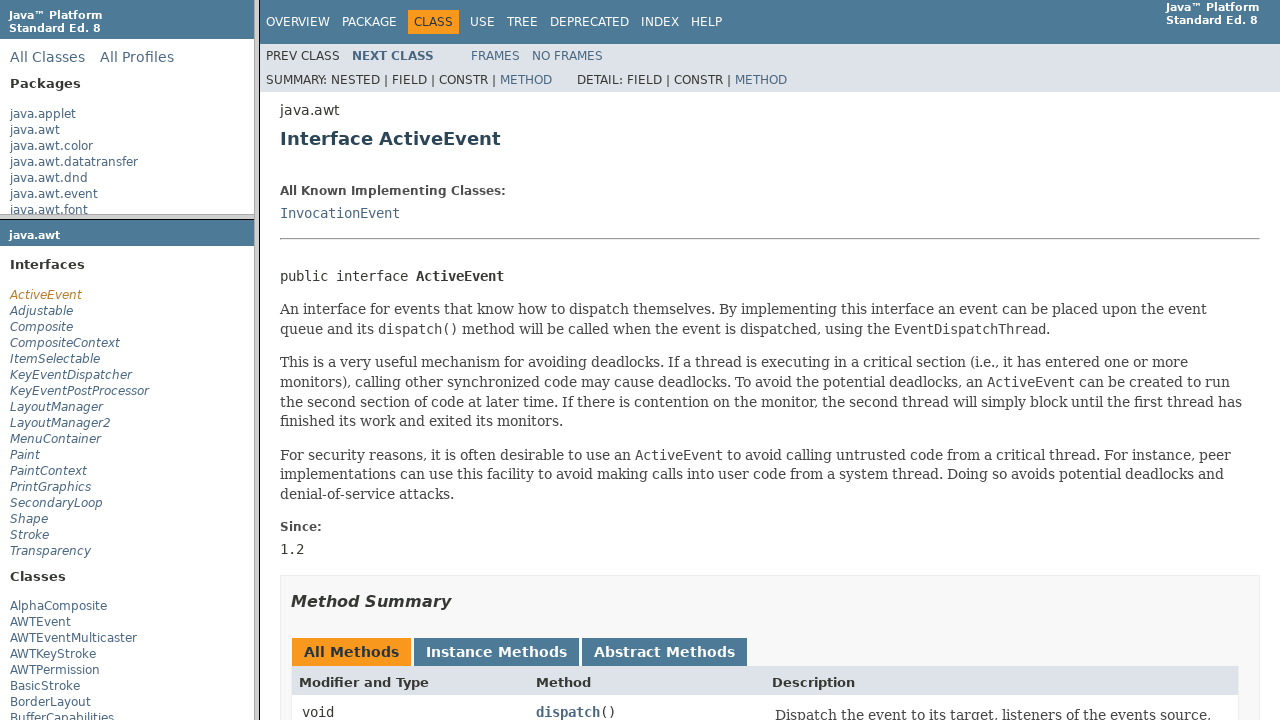